Tests table interaction on a training website by reading table structure (rows, columns, cell values), clicking on a table header to sort the table, and verifying the table content changes after sorting.

Starting URL: https://v1.training-support.net/selenium/tables

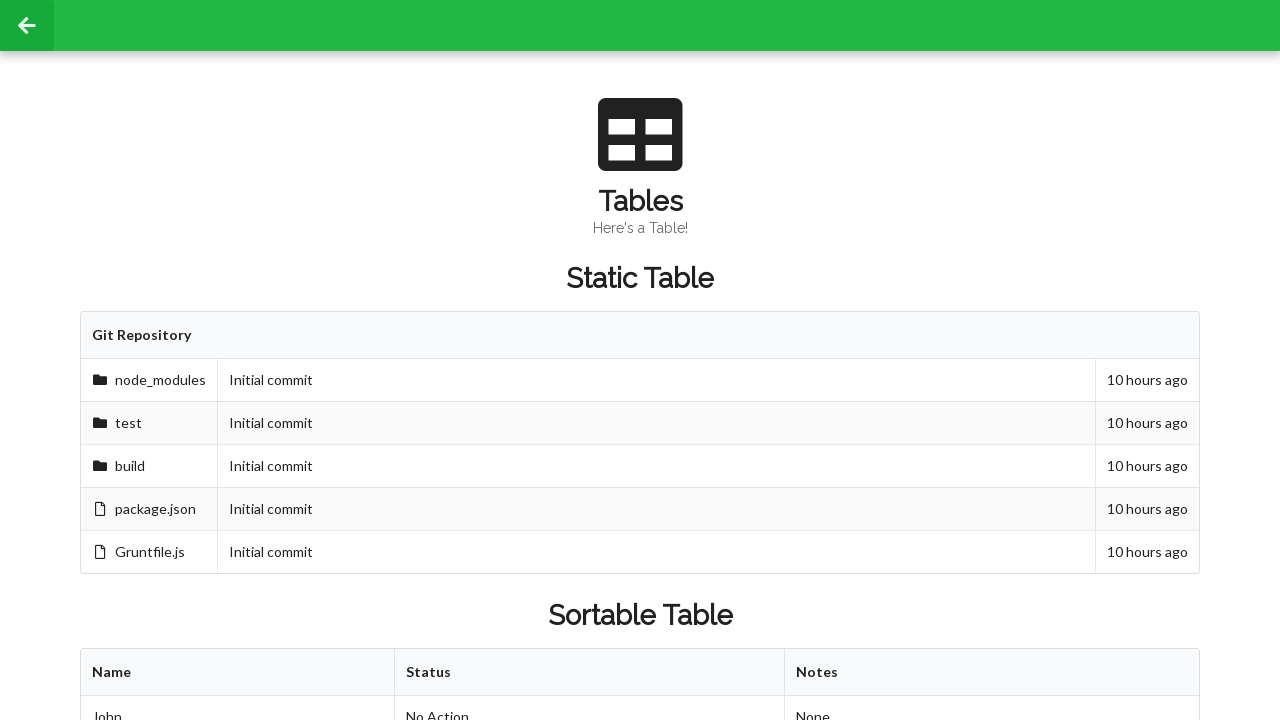

Waited for sortable table element to be present
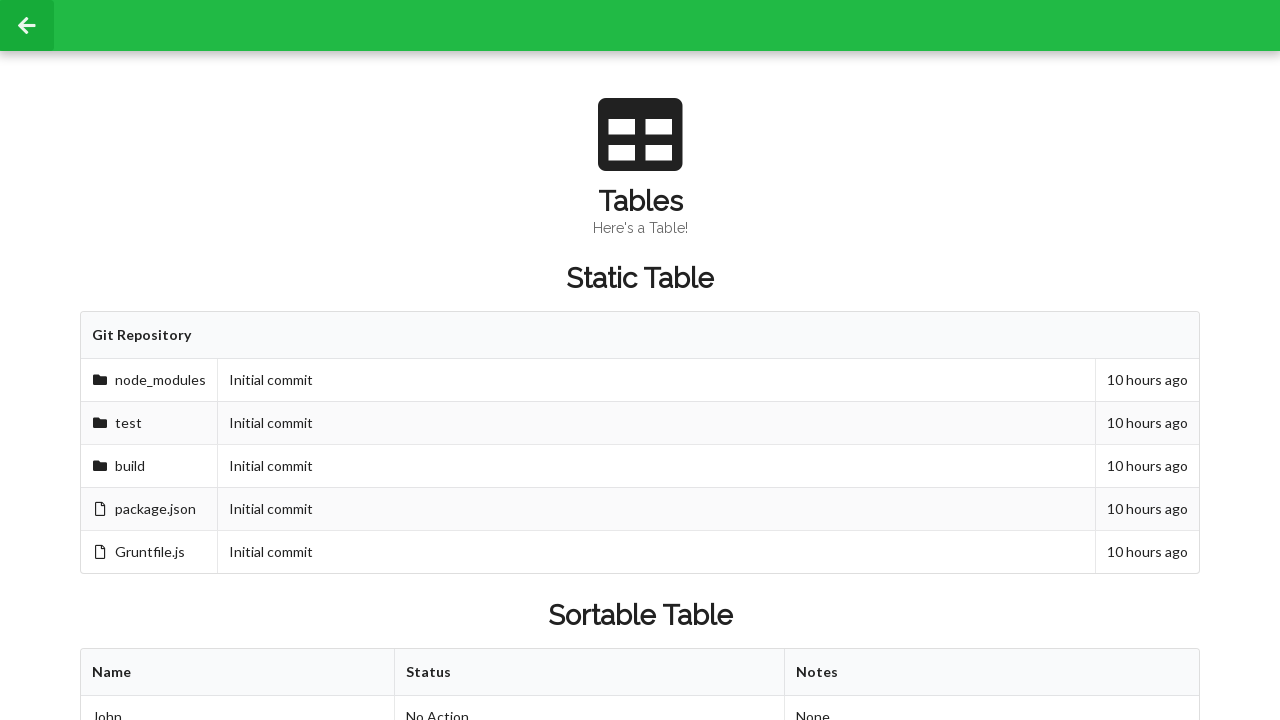

Verified first row of table body exists
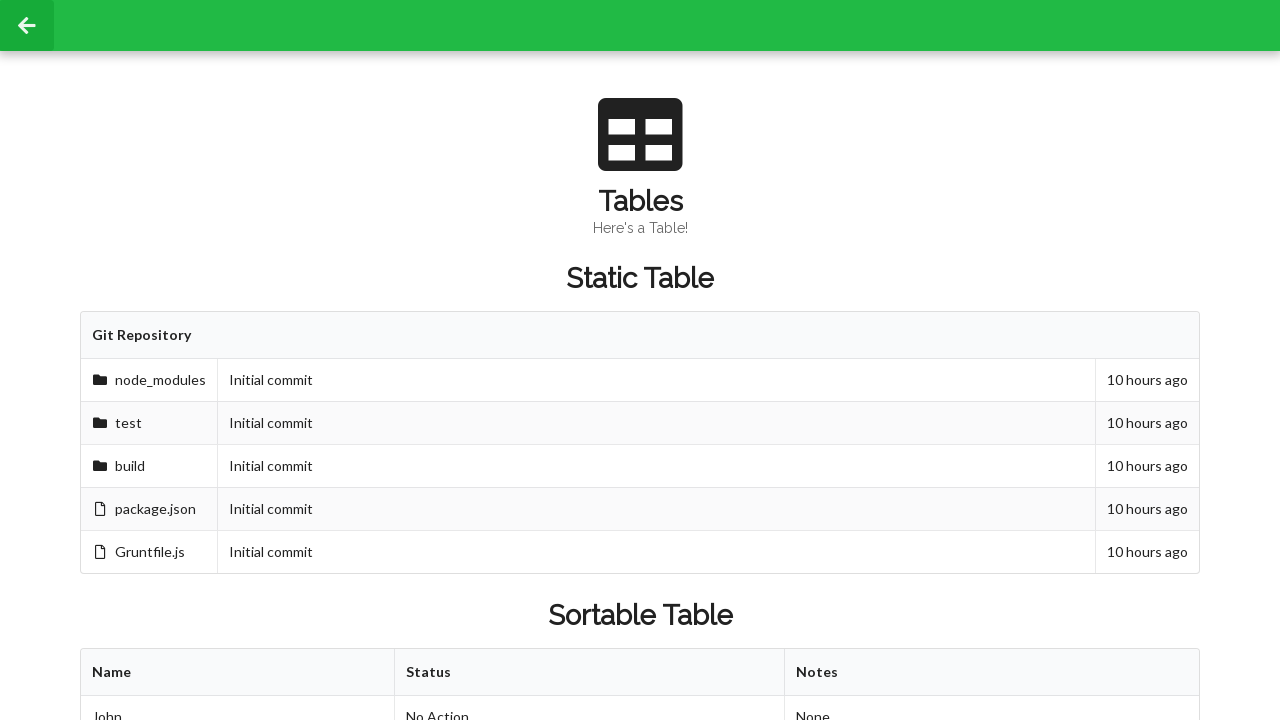

Verified table body rows are present
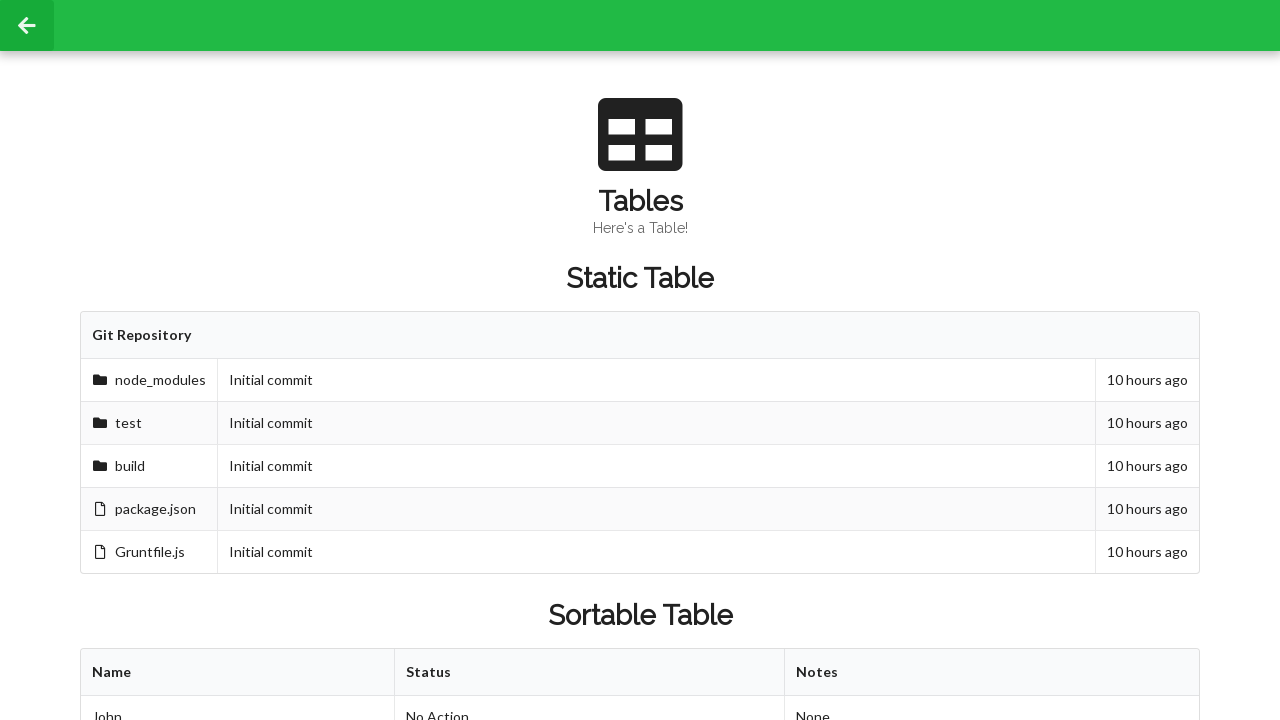

Located second row, second column cell in table body
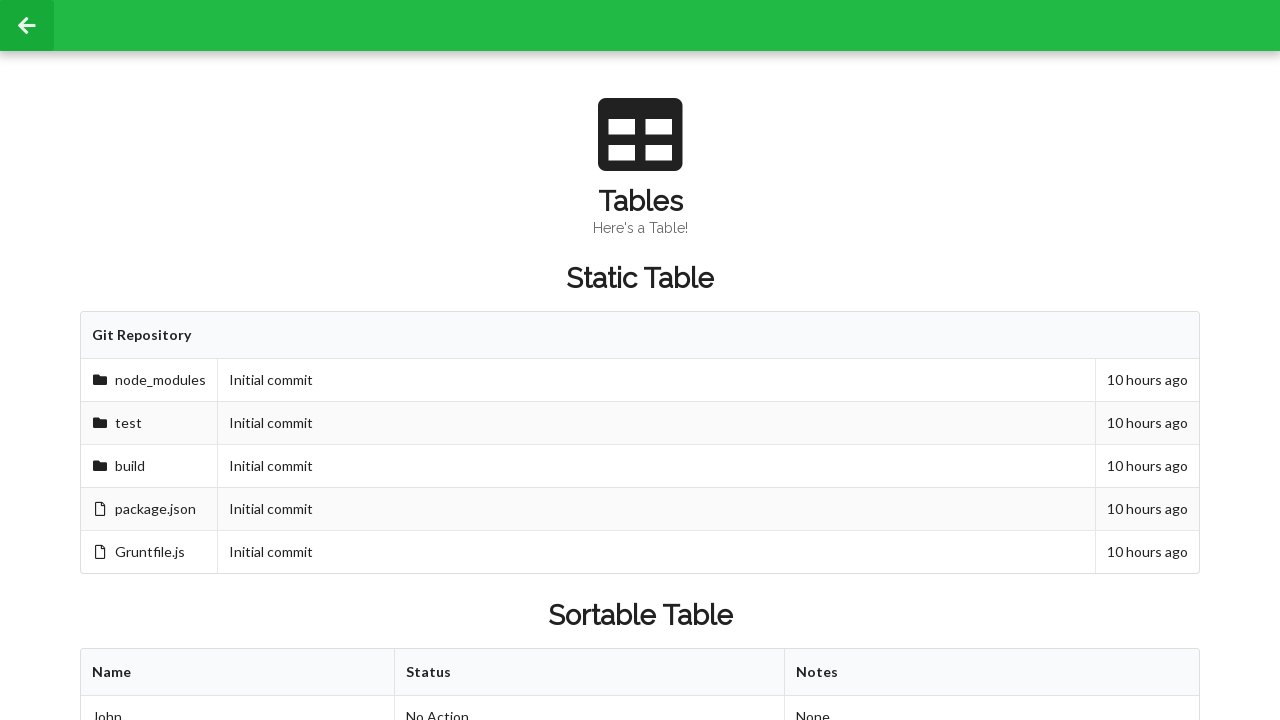

Clicked first table header to sort the table at (238, 673) on xpath=//table[@id='sortableTable']/thead/tr/th
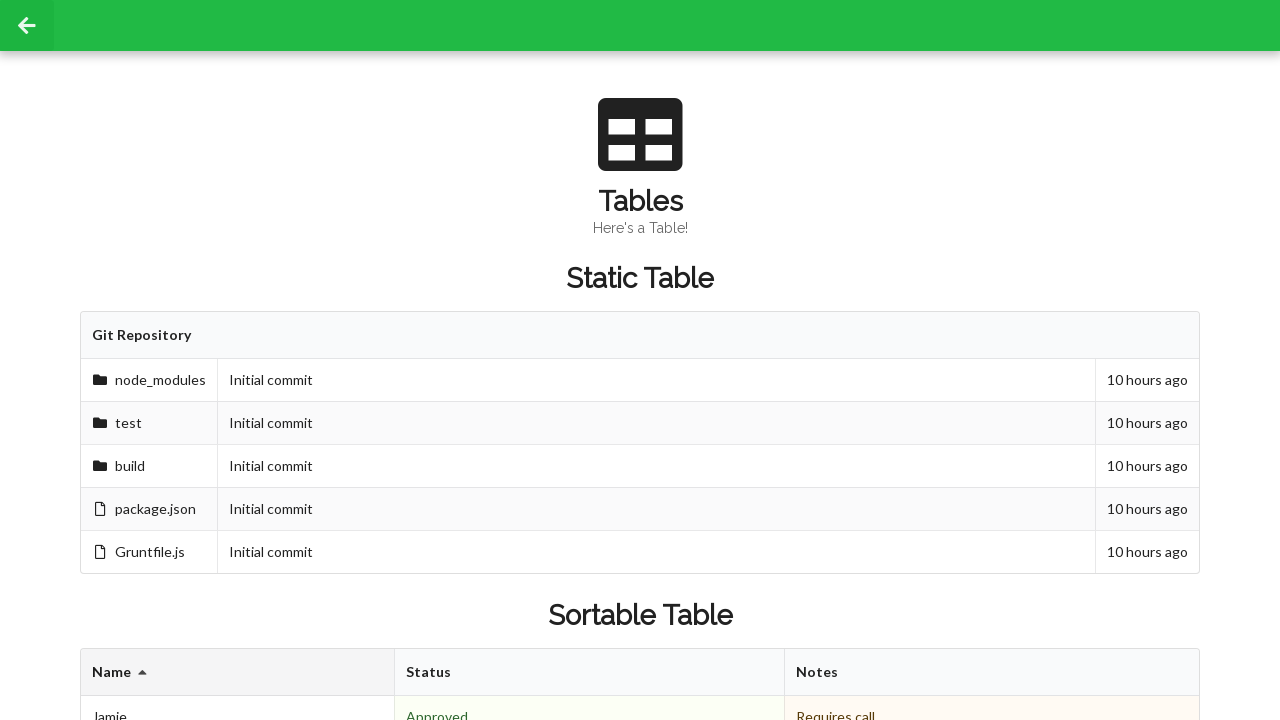

Waited for table to re-render after sorting
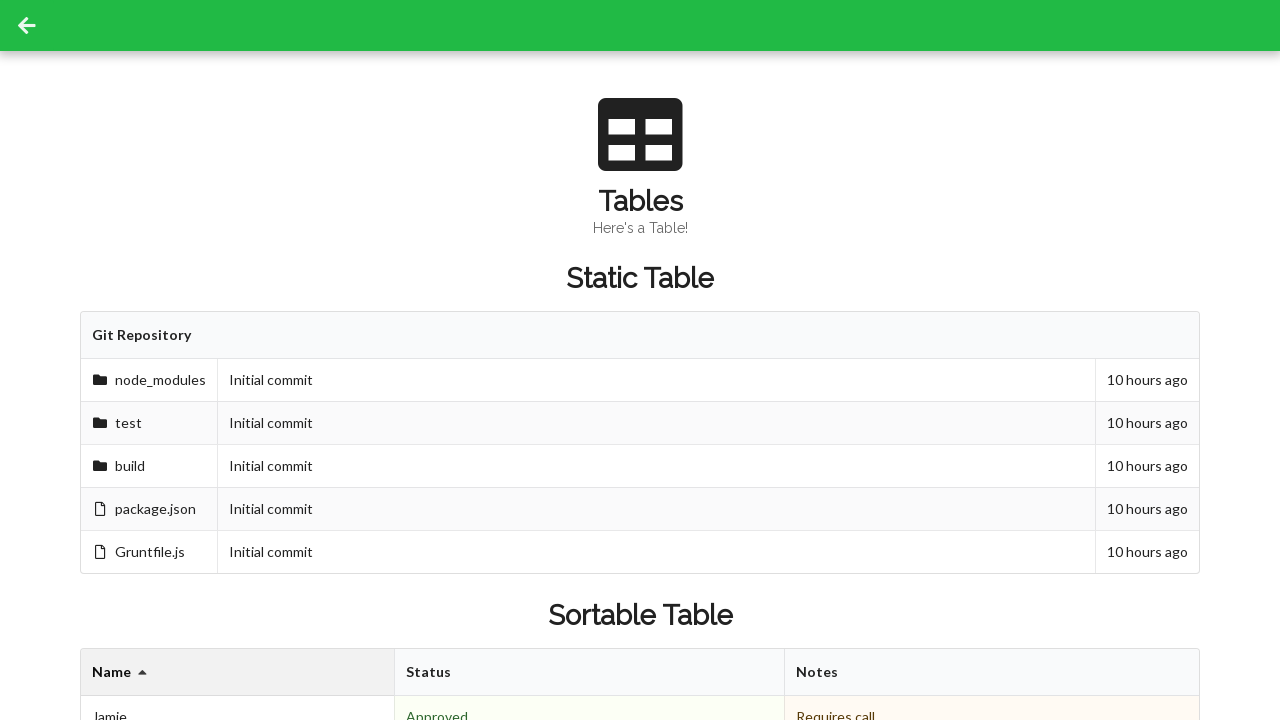

Verified table footer cells are present
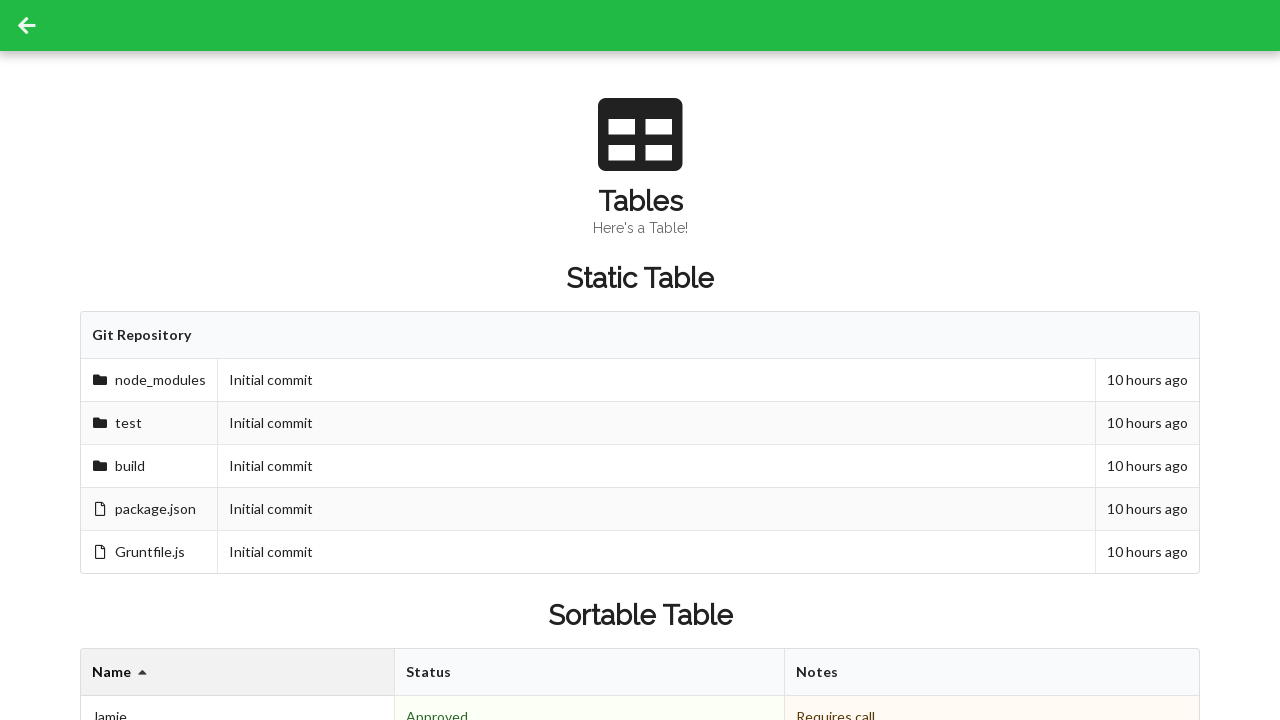

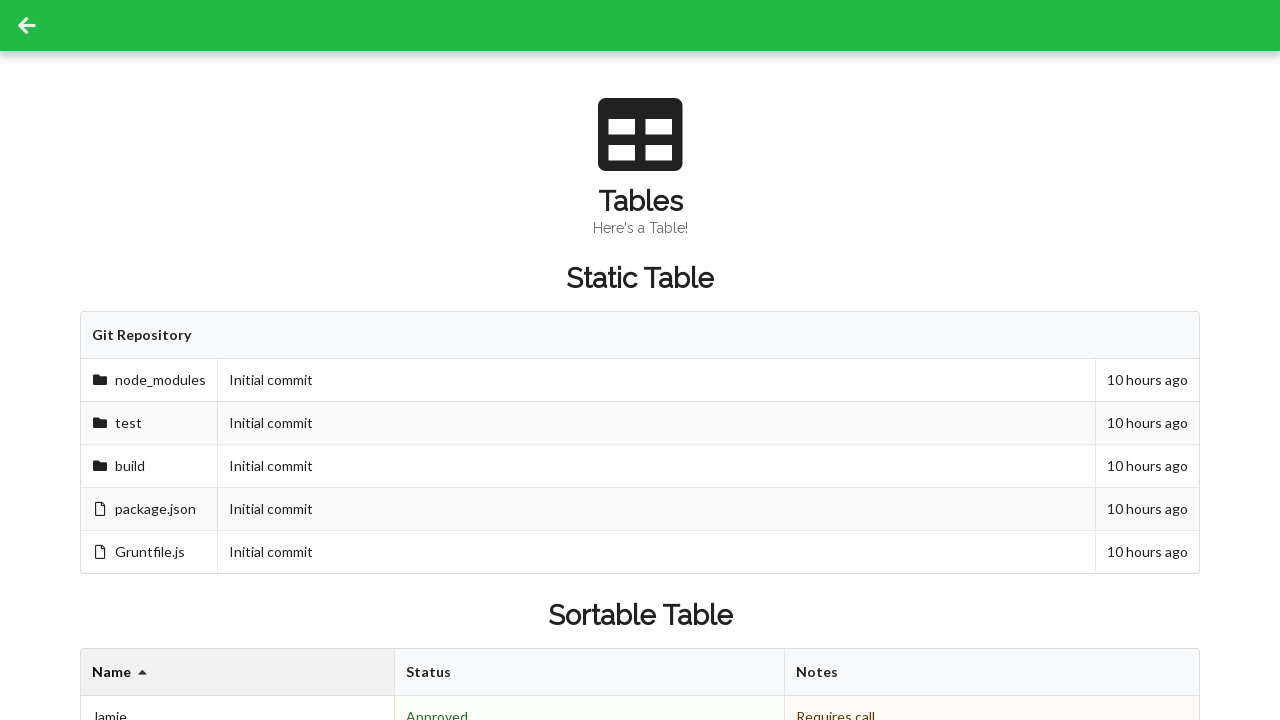